Tests various JavaScript alert types on DemoQA: simple alert, timed alert, confirm dialog (accept and dismiss), and prompt dialog with text input (accept and dismiss).

Starting URL: https://demoqa.com/alerts

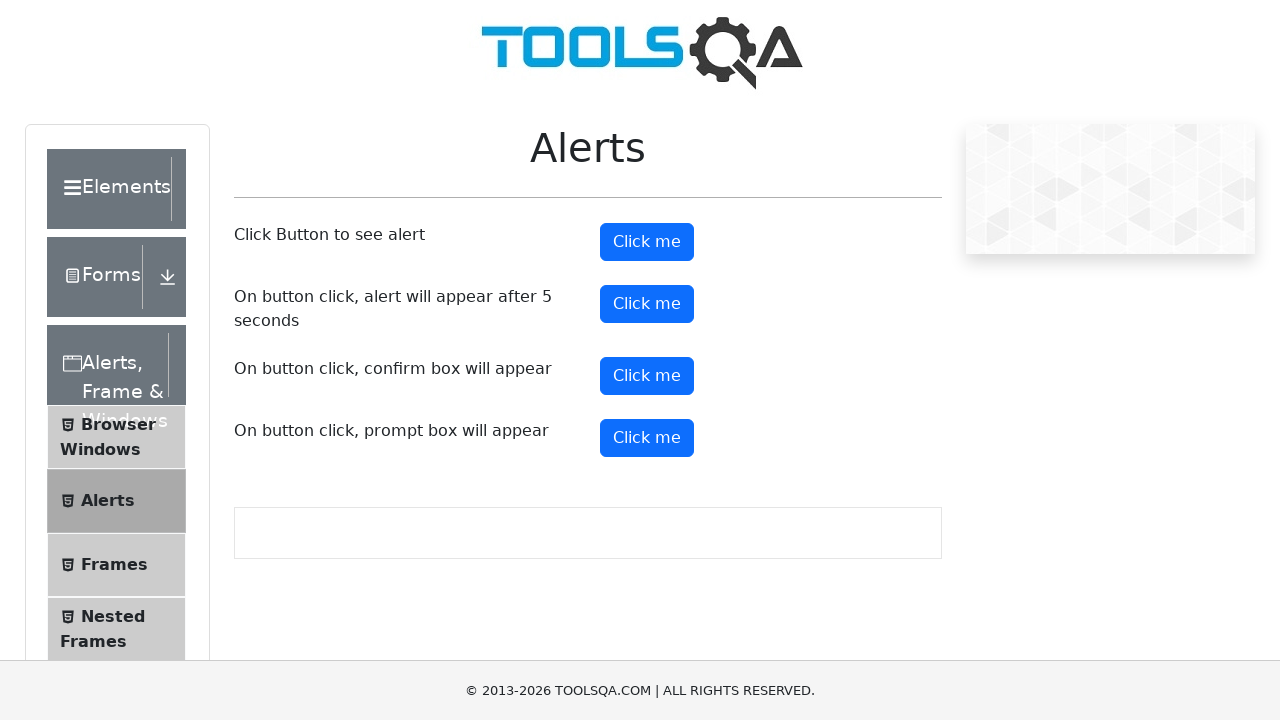

Clicked simple alert button at (647, 242) on #alertButton
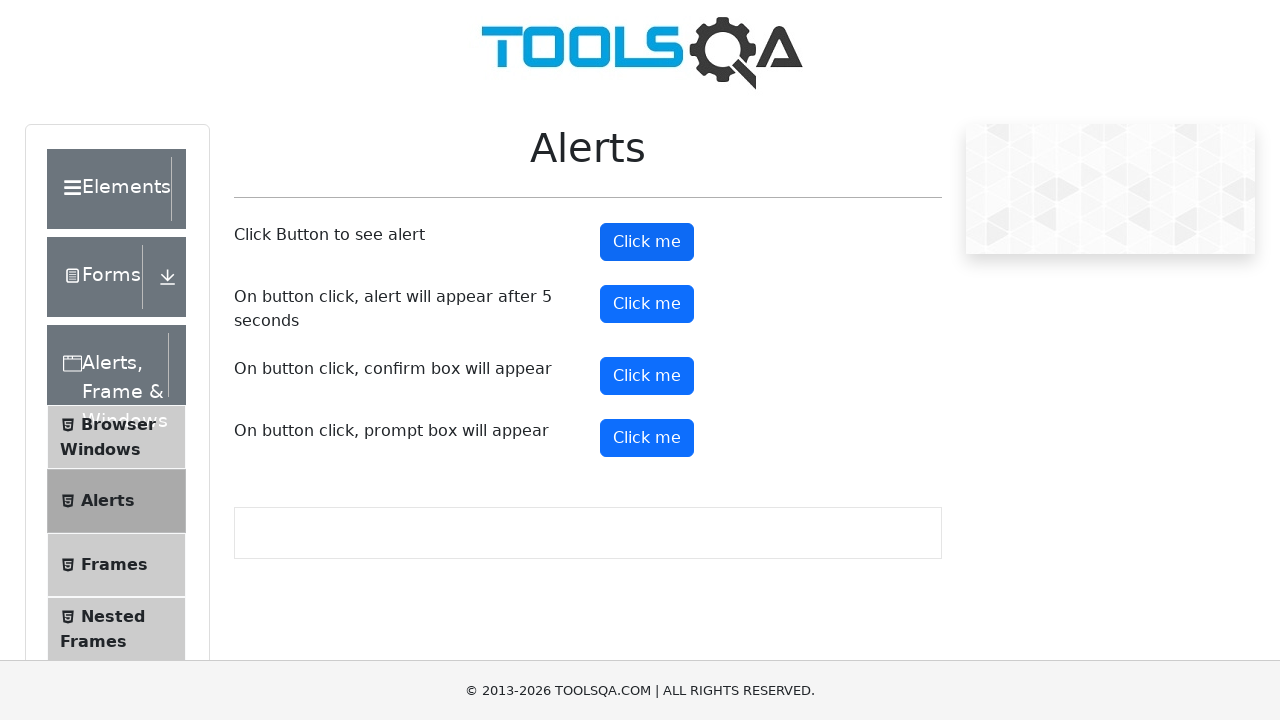

Set up dialog handler to accept alerts
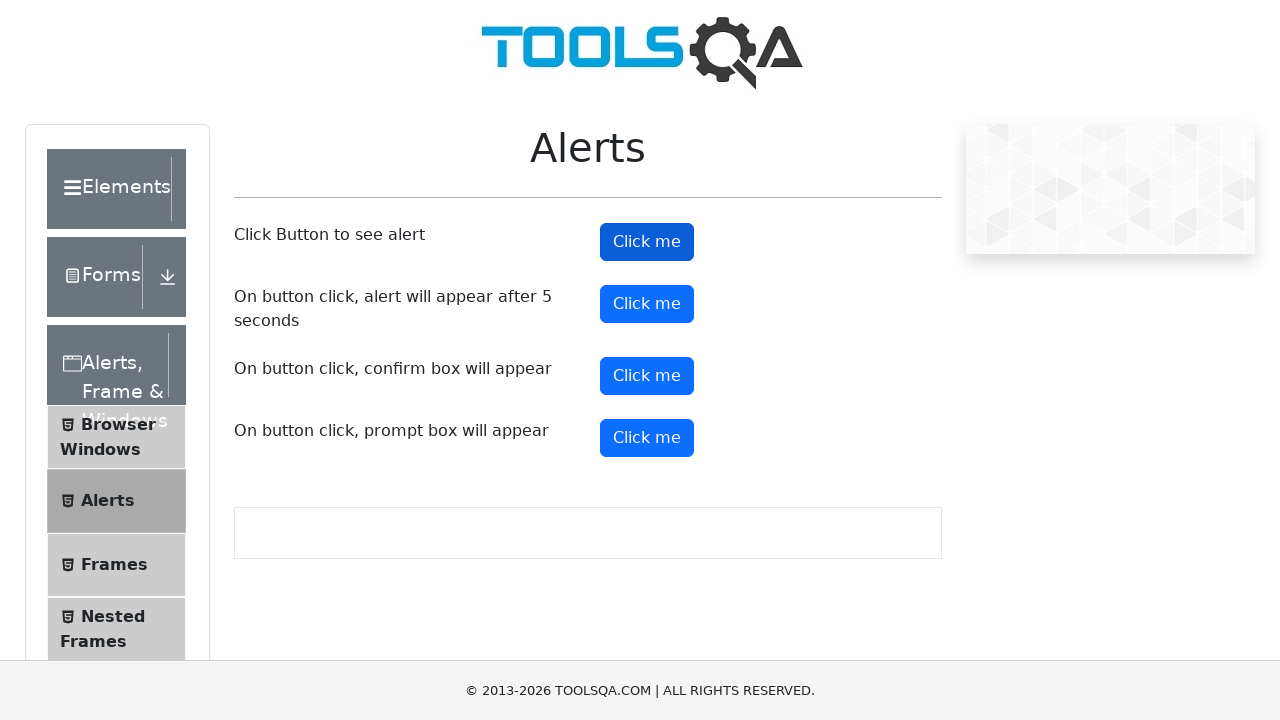

Simple alert accepted and dismissed
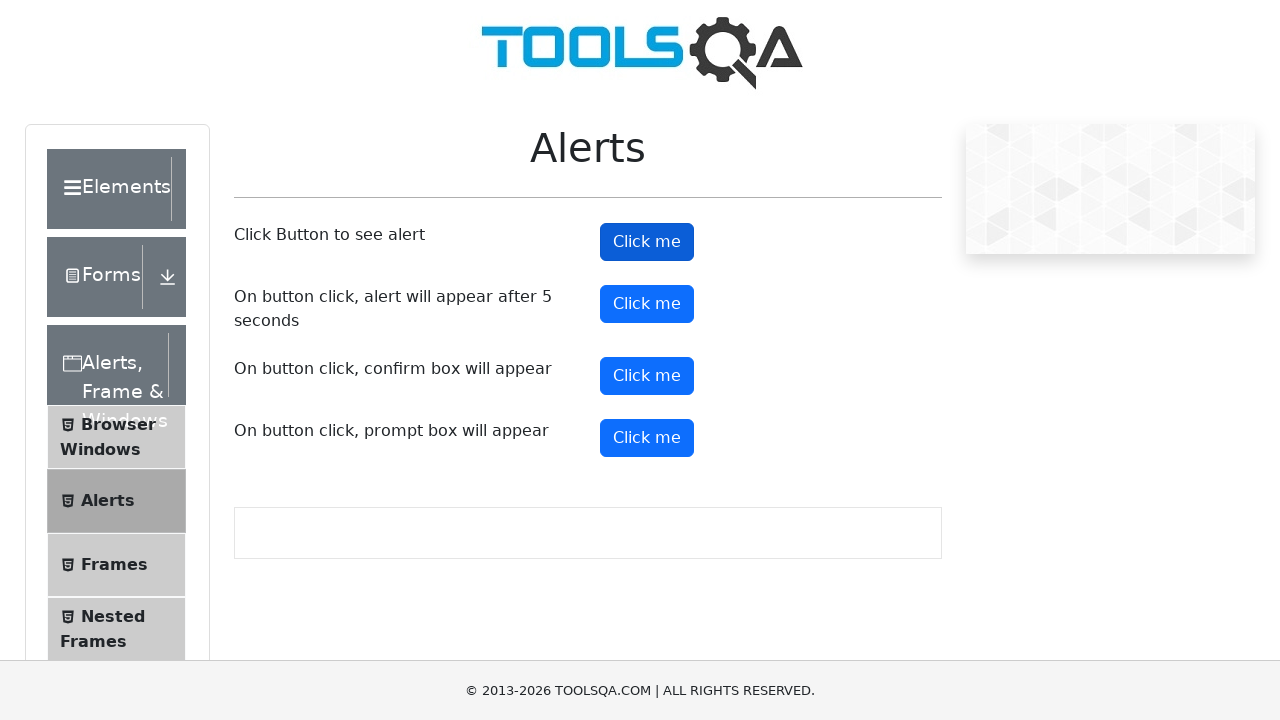

Clicked timer alert button at (647, 304) on #timerAlertButton
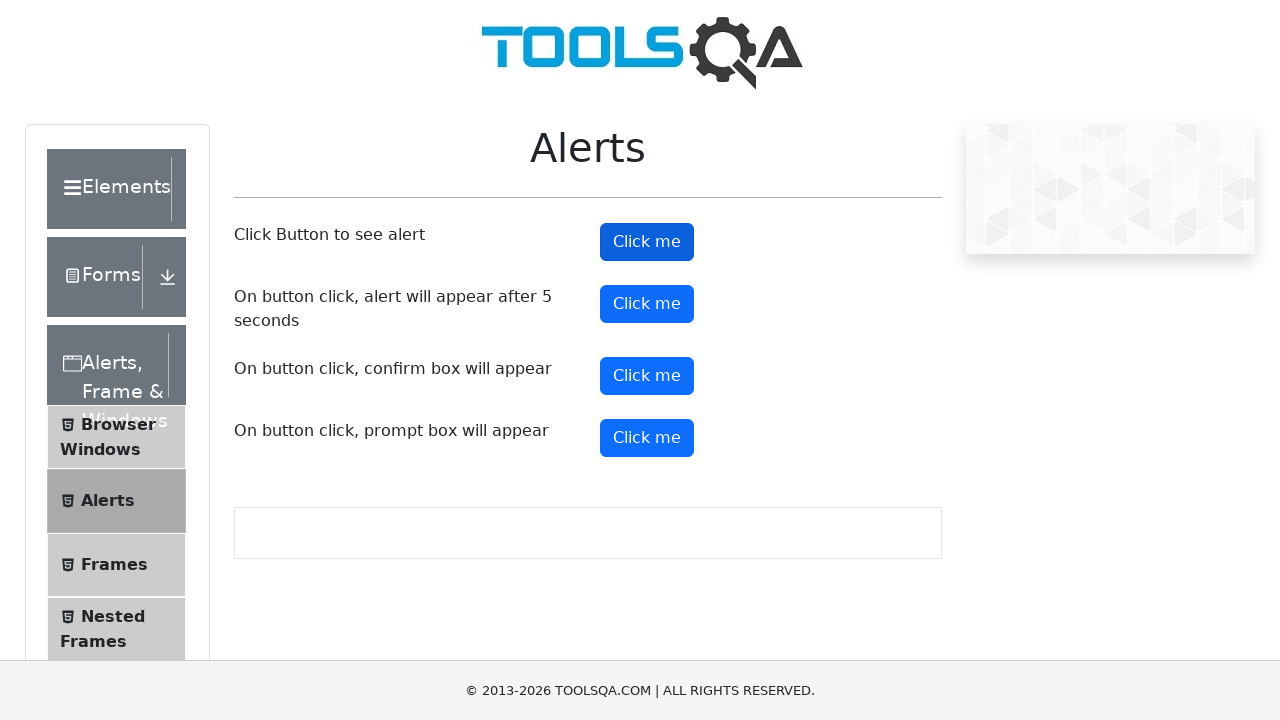

Waited 5.5 seconds for timed alert to appear and be accepted
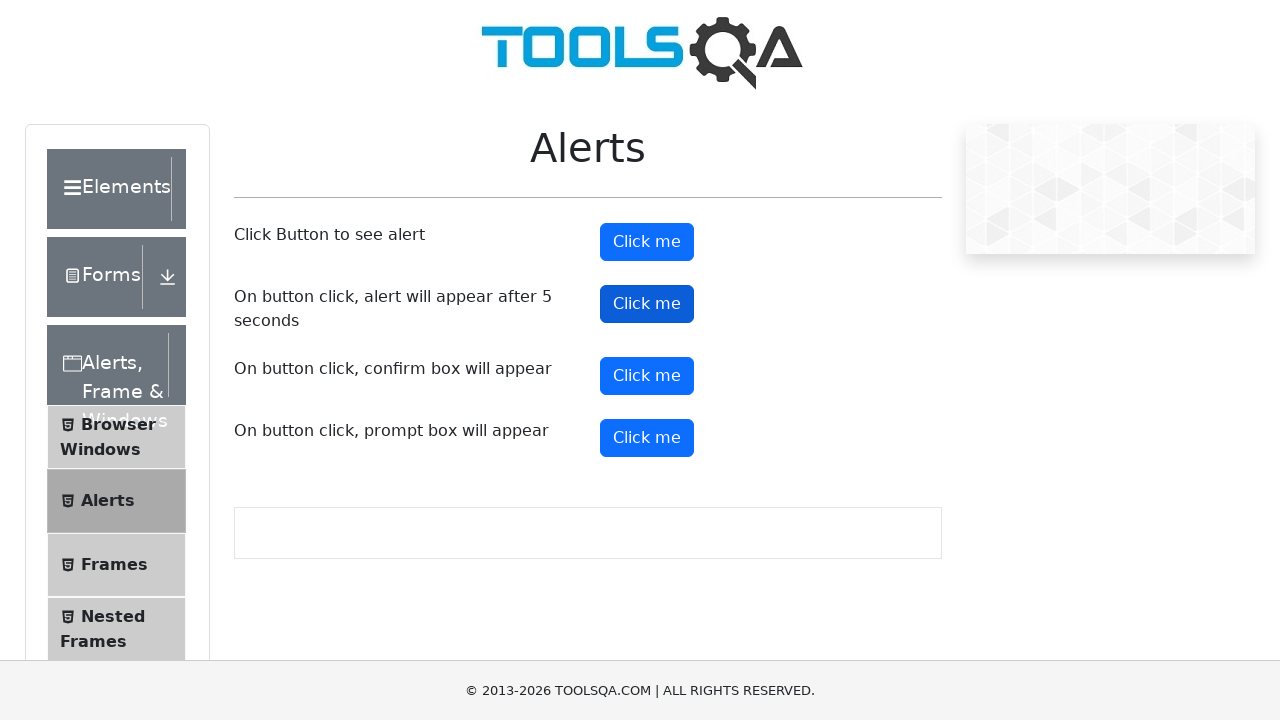

Clicked confirm button to open confirm dialog at (647, 376) on #confirmButton
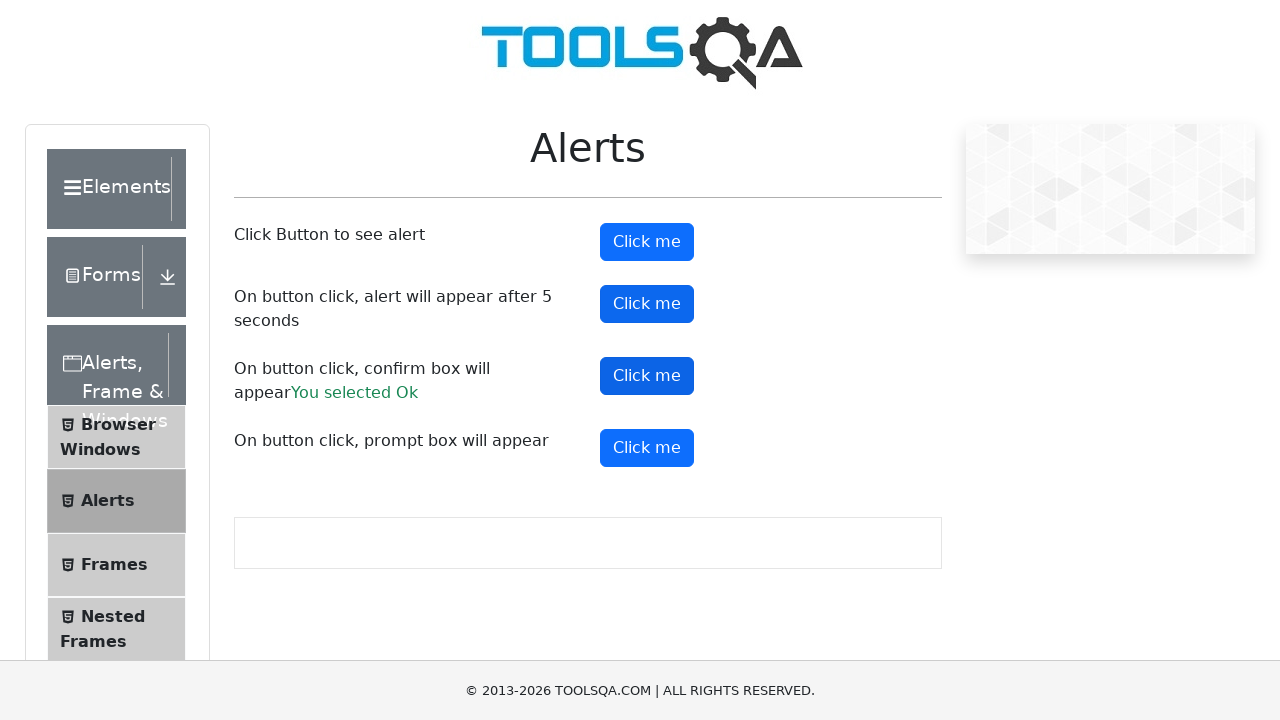

Confirm dialog accepted
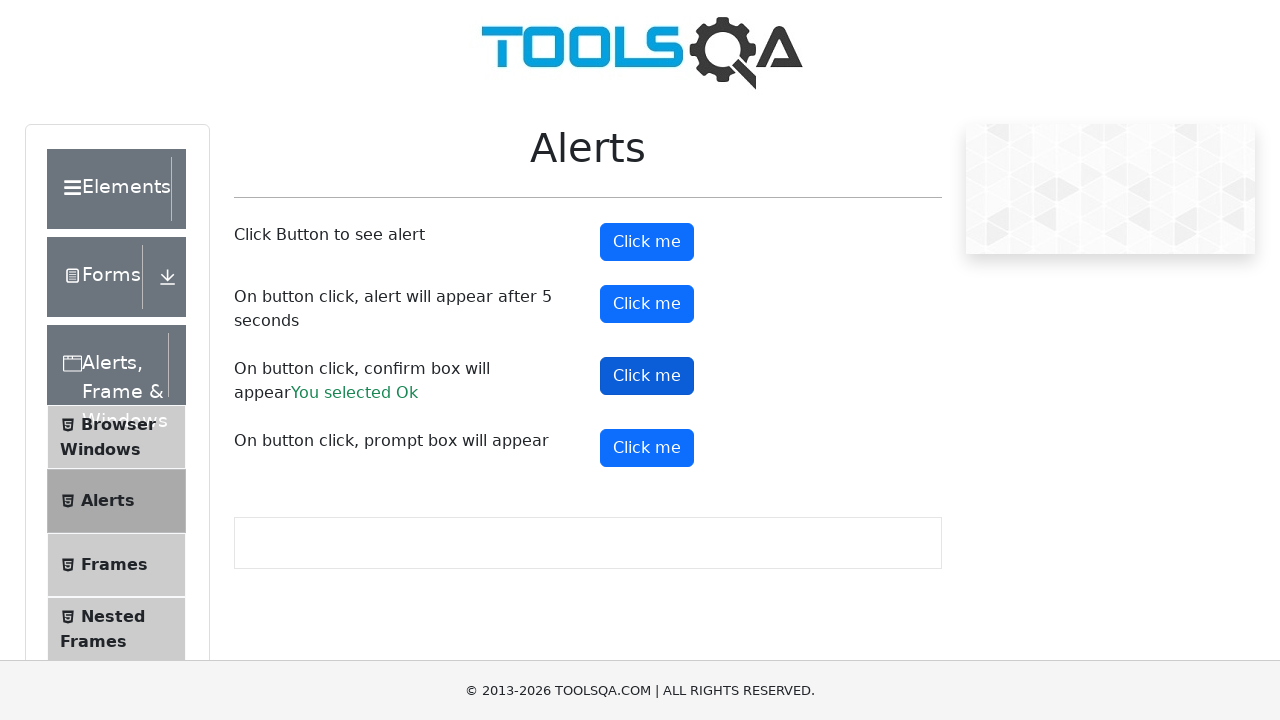

Clicked confirm button again to open confirm dialog at (647, 376) on #confirmButton
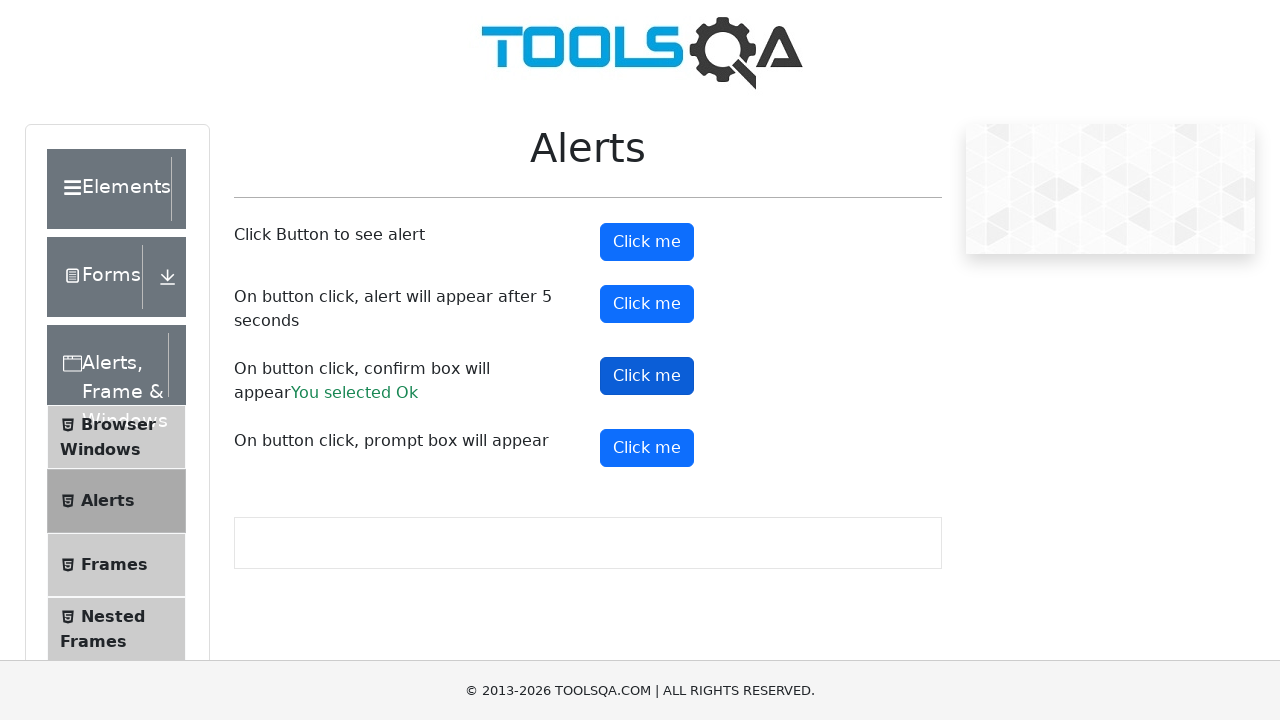

Confirm dialog dismissed
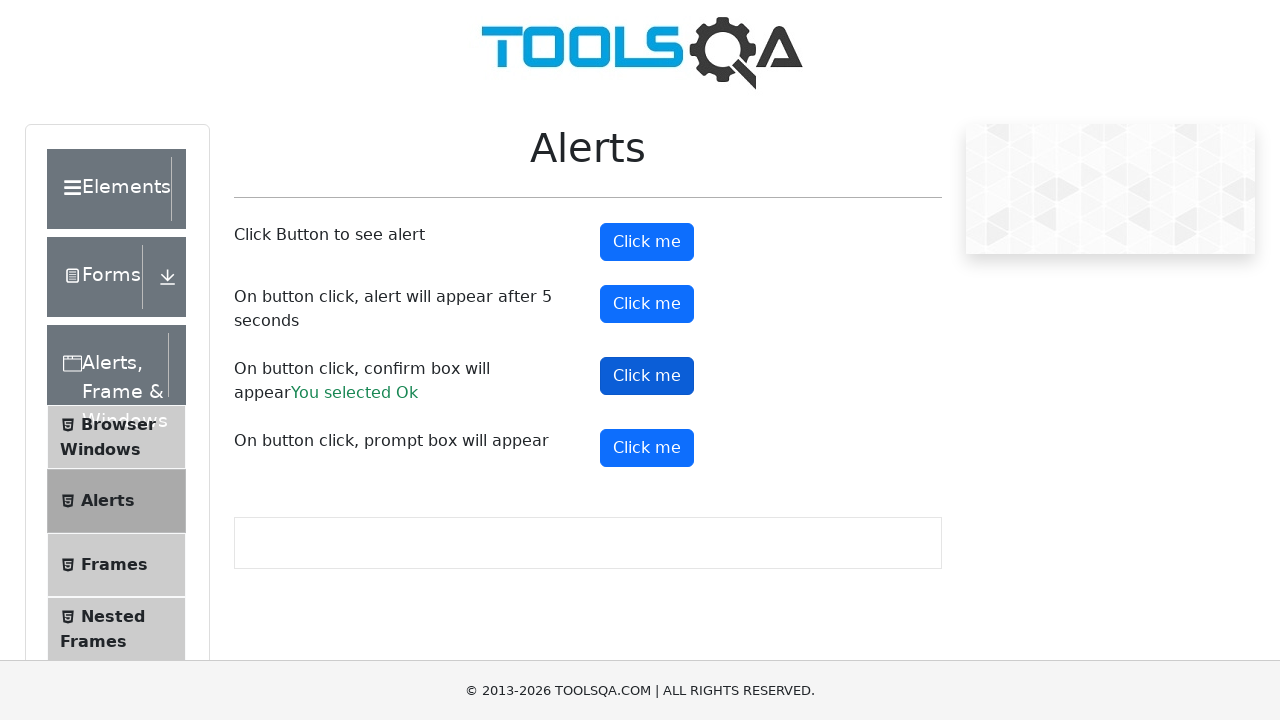

Set up dialog handler to accept prompt with text 'Nikolai'
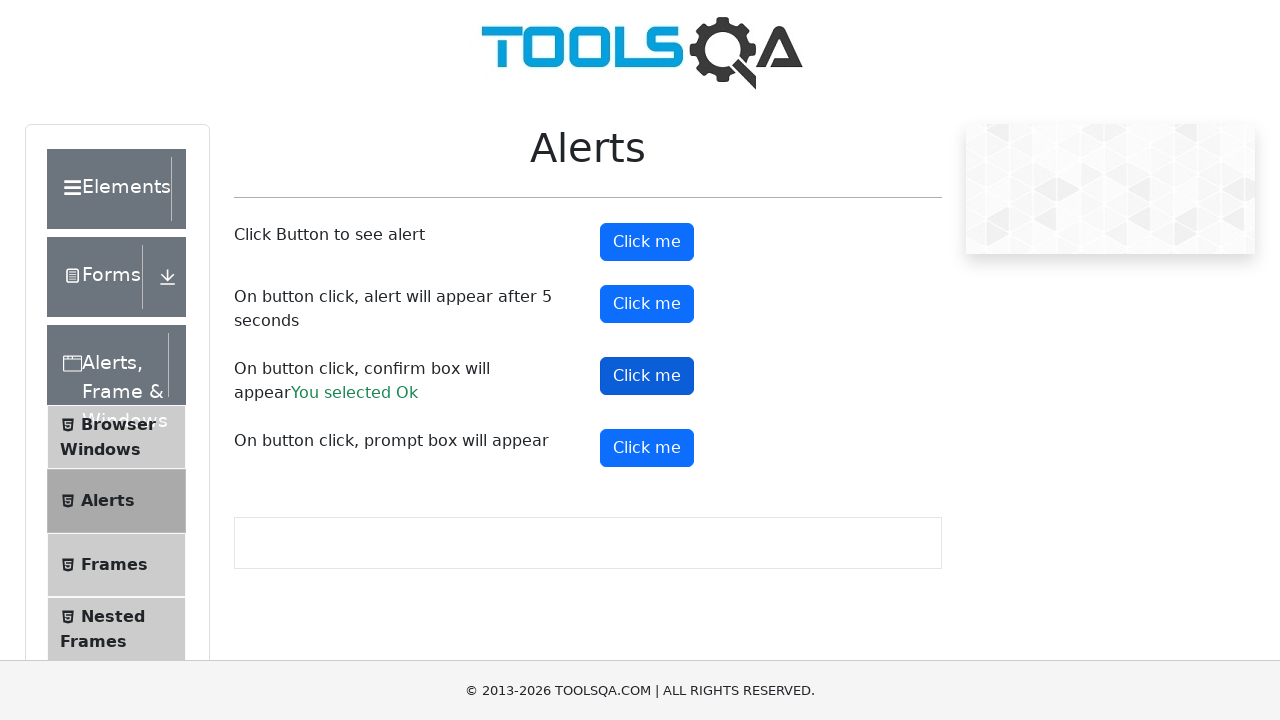

Clicked prompt button at (647, 448) on #promtButton
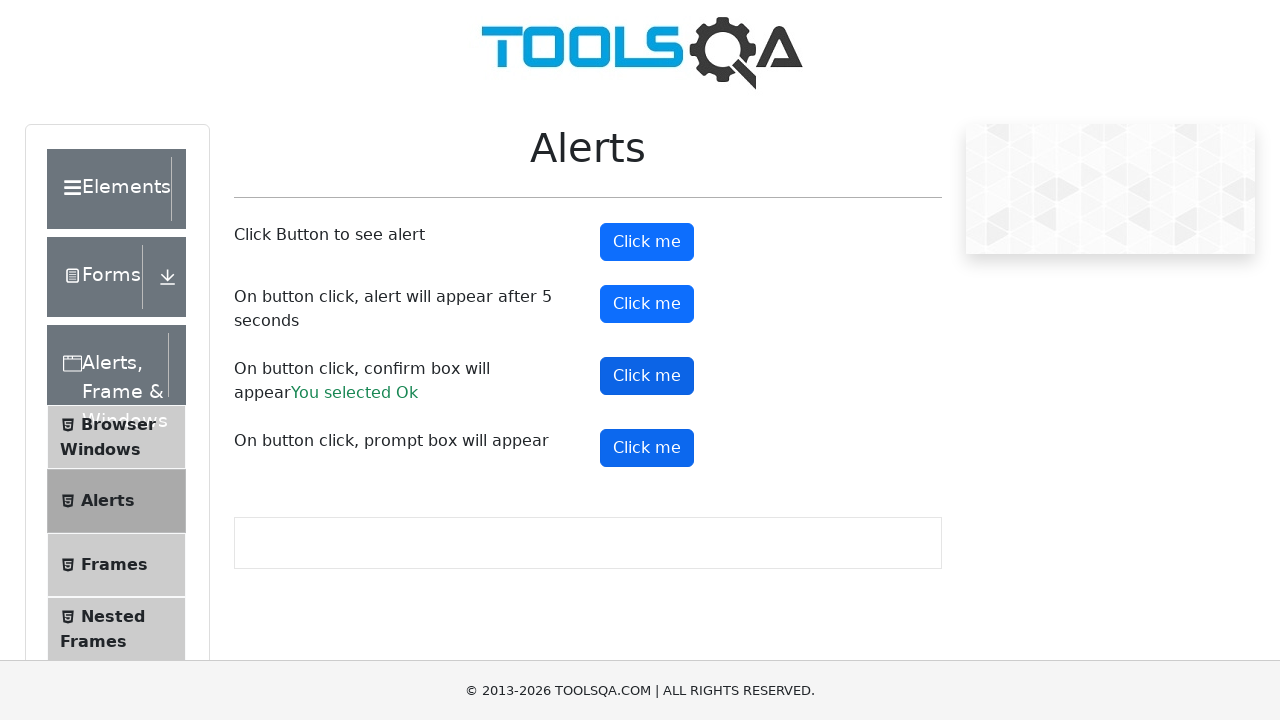

Prompt dialog accepted with 'Nikolai' text input
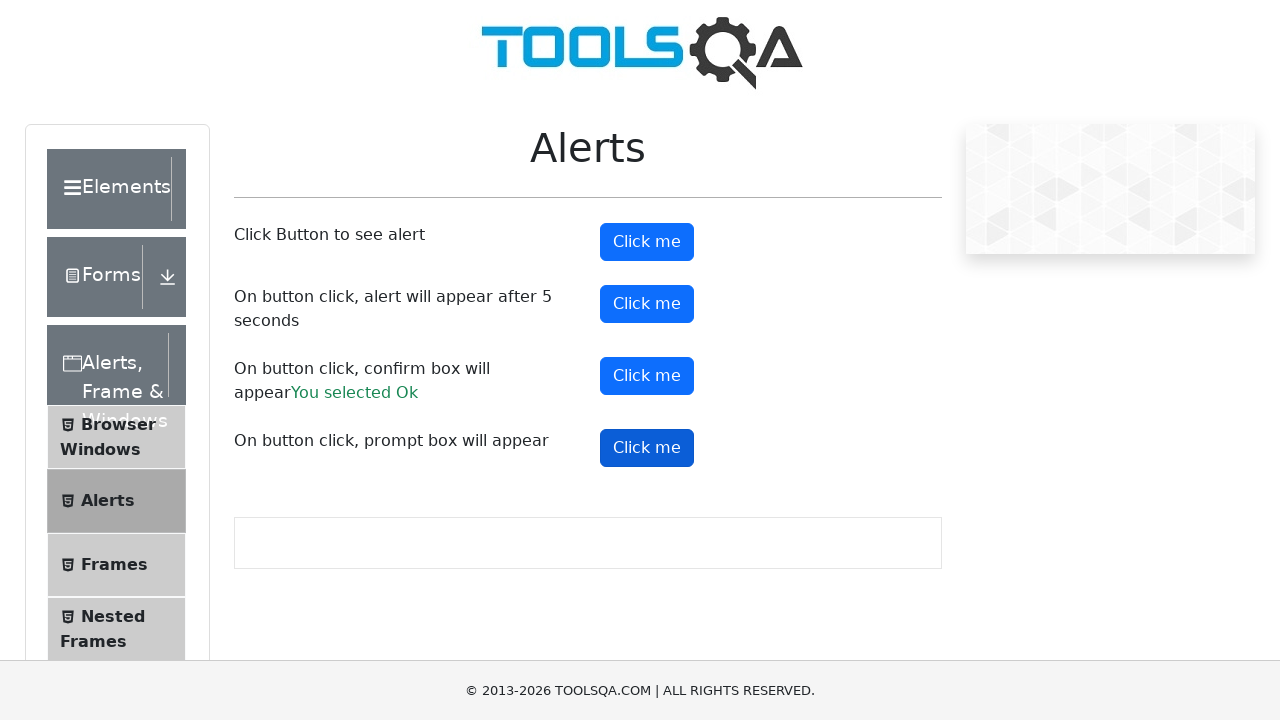

Set up dialog handler to dismiss prompt
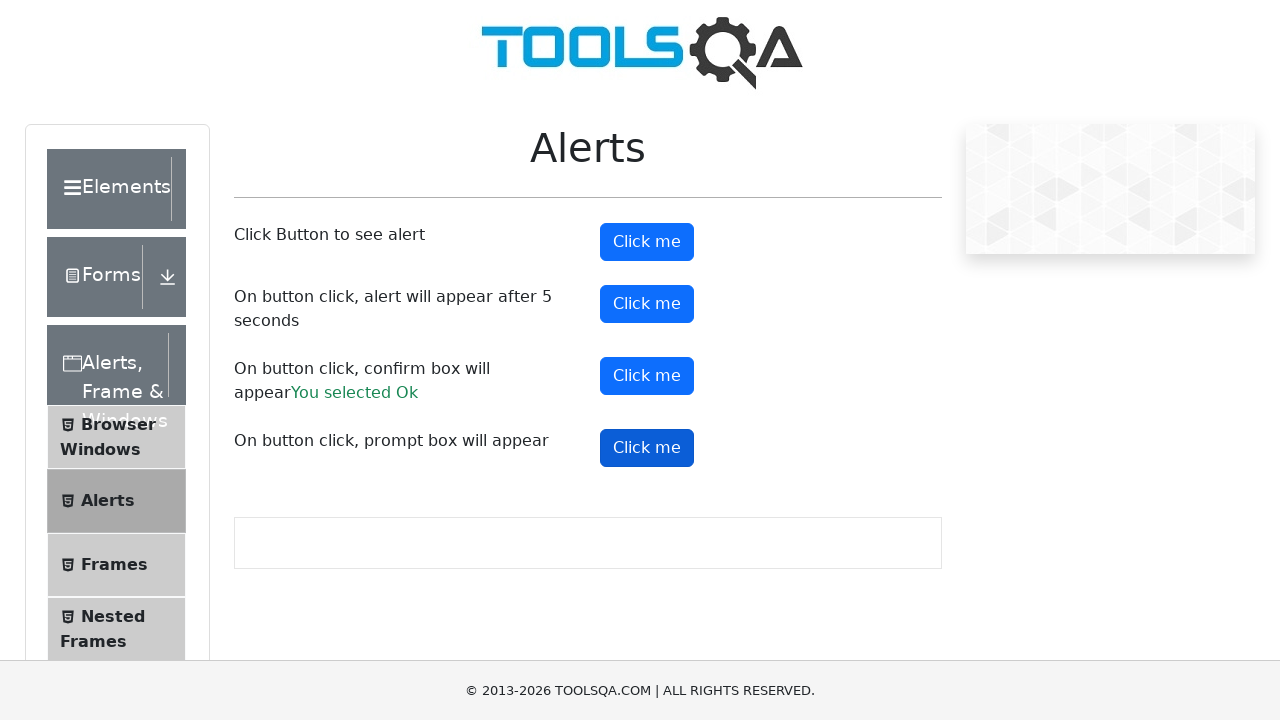

Clicked prompt button again at (647, 448) on #promtButton
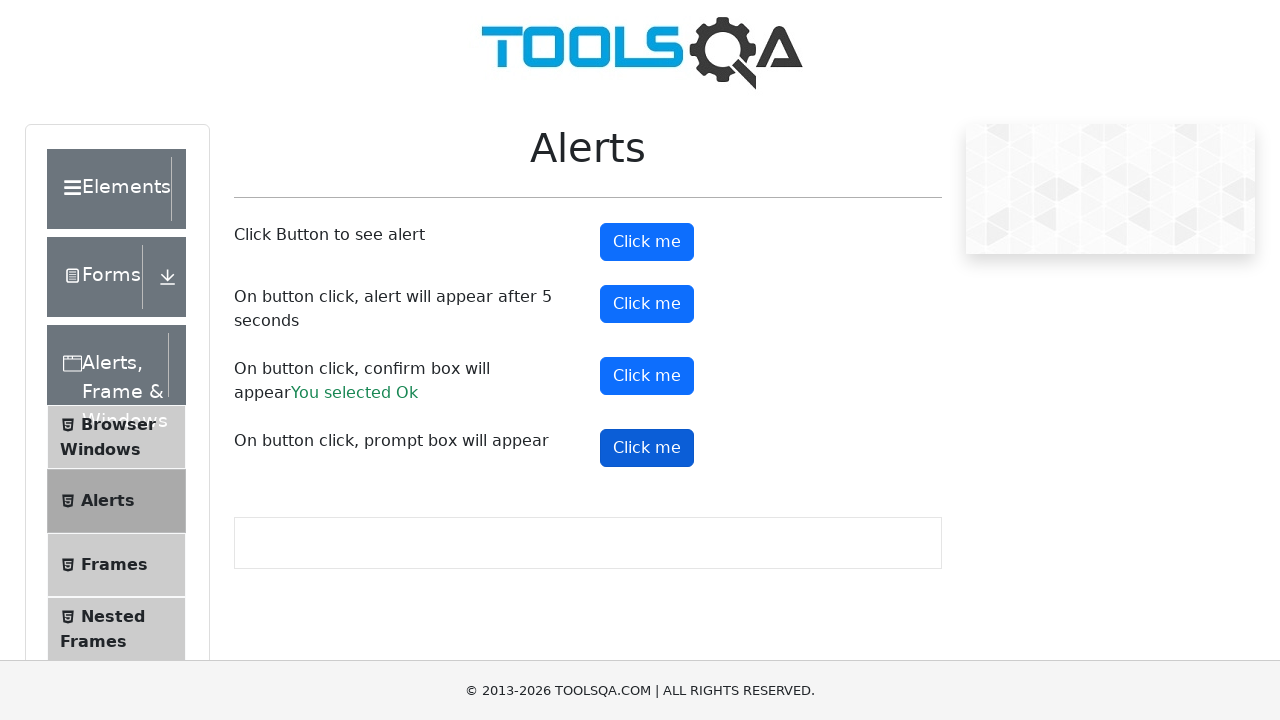

Prompt dialog dismissed without input
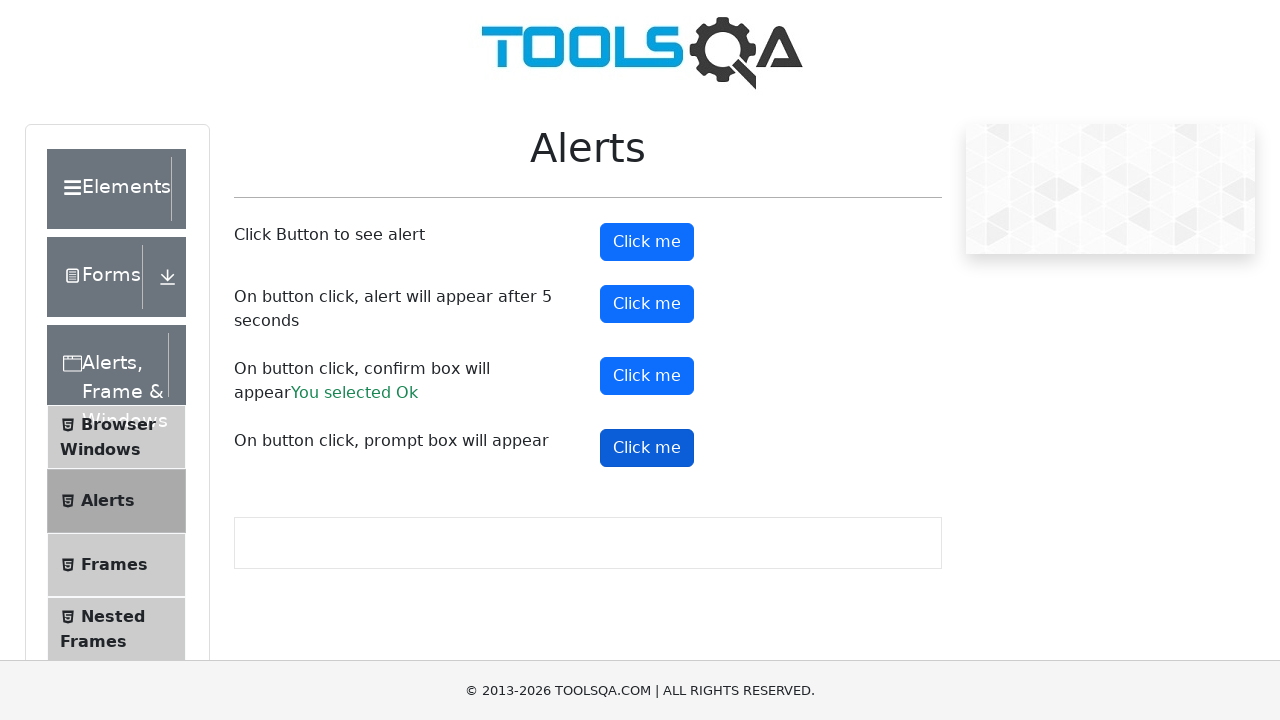

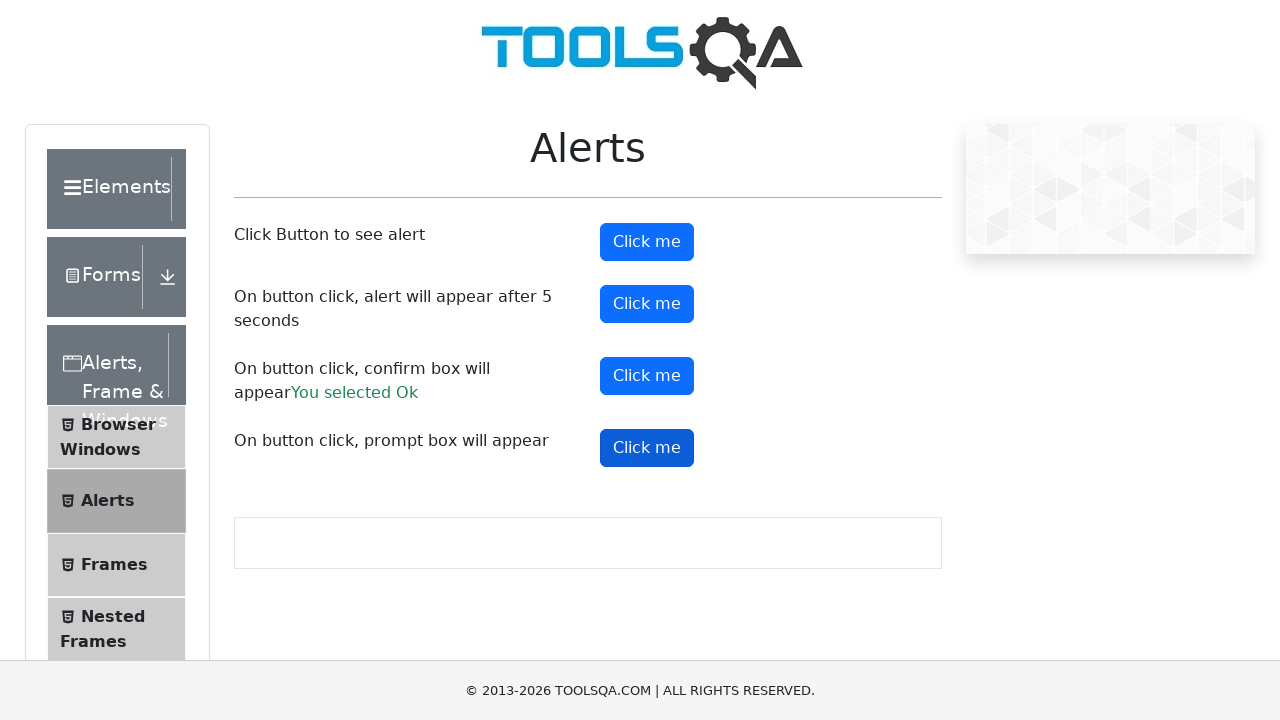